Tests double-clicking a button and verifying the double click message appears

Starting URL: https://demoqa.com/buttons

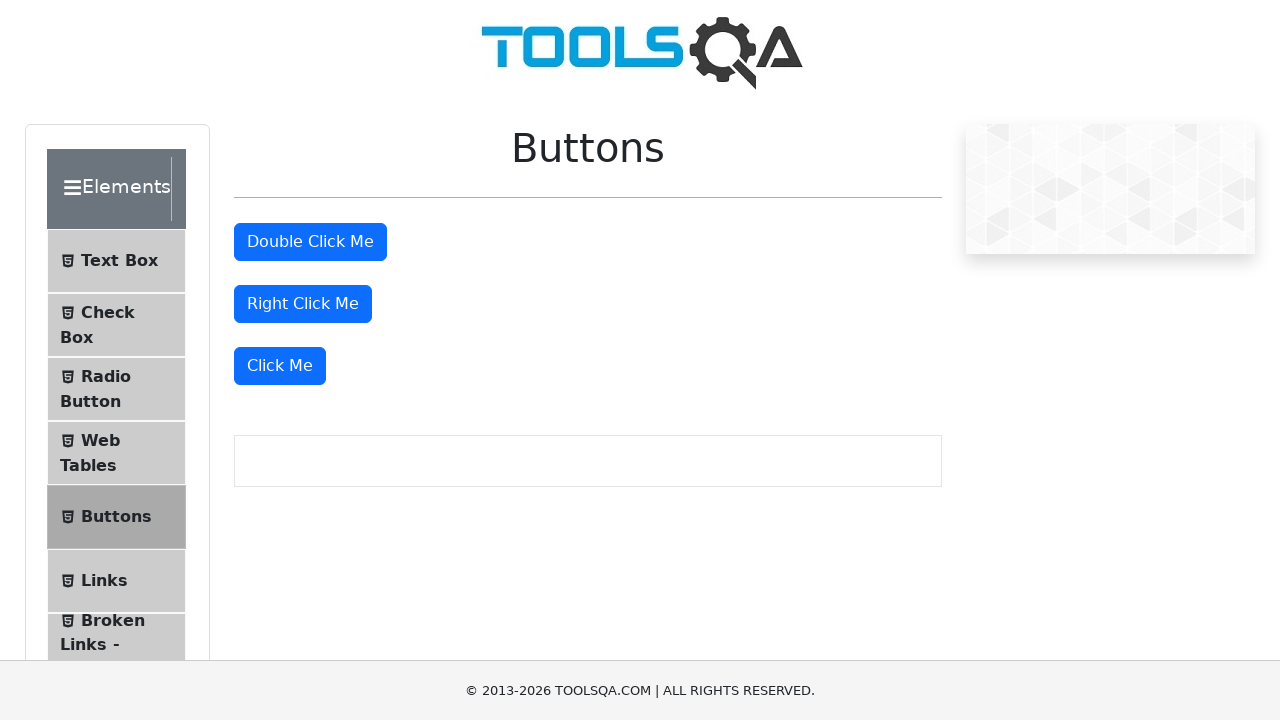

Scrolled double click button into view
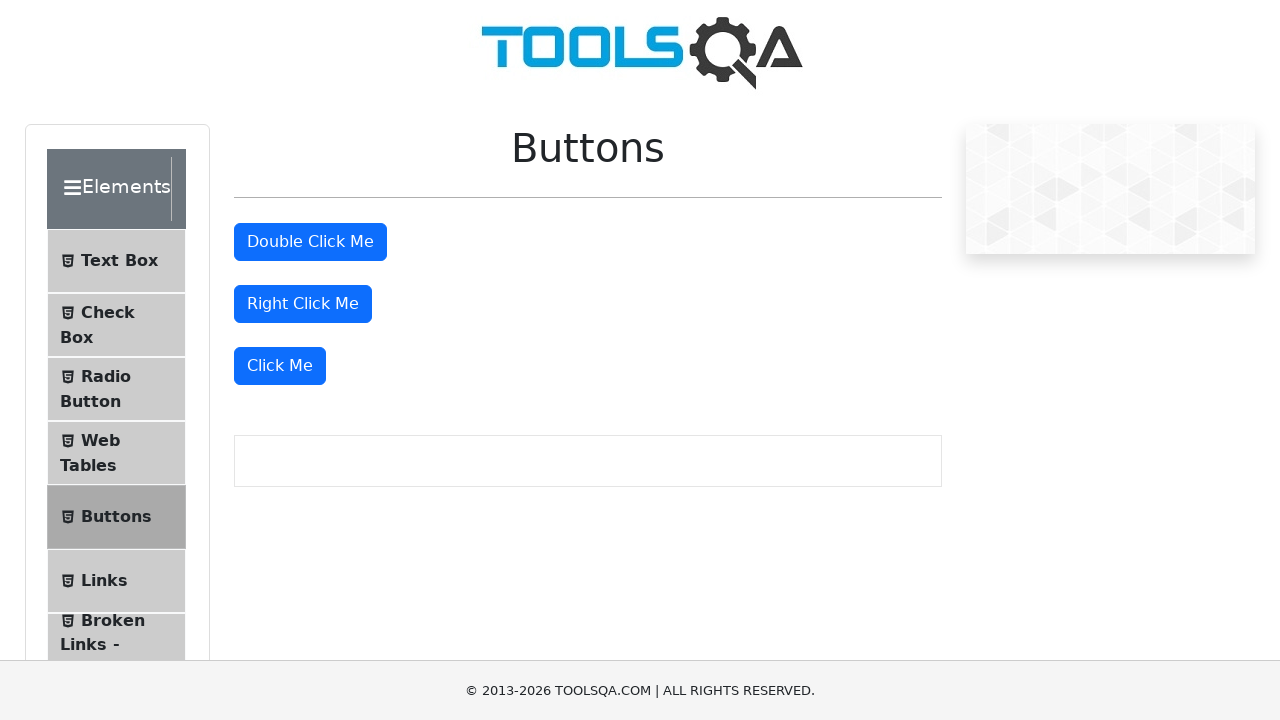

Double-clicked the button at (310, 242) on #doubleClickBtn
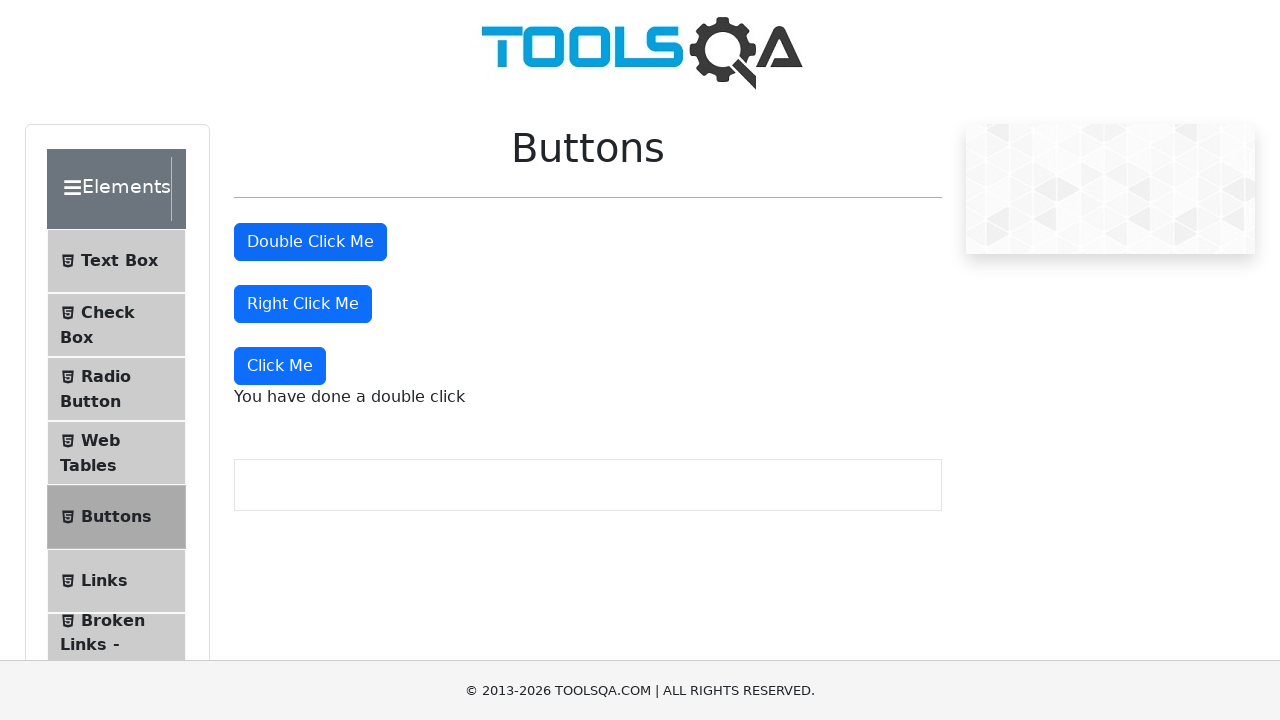

Double click message appeared on page
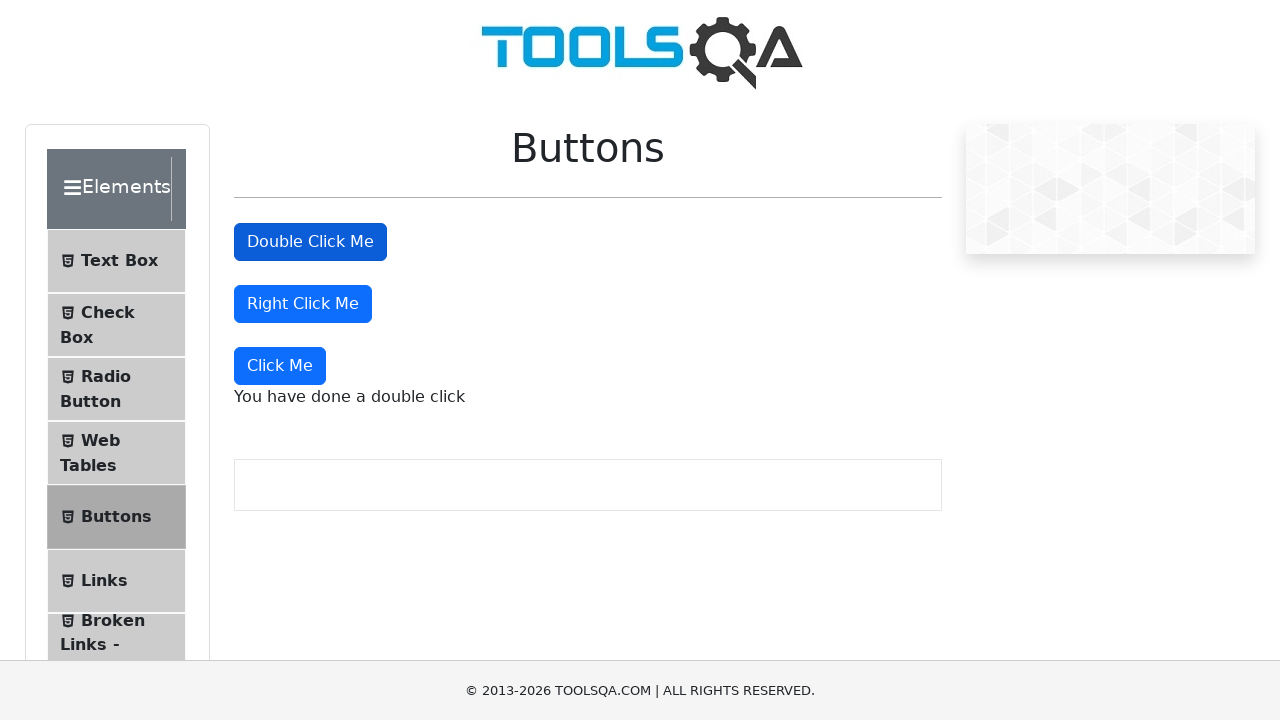

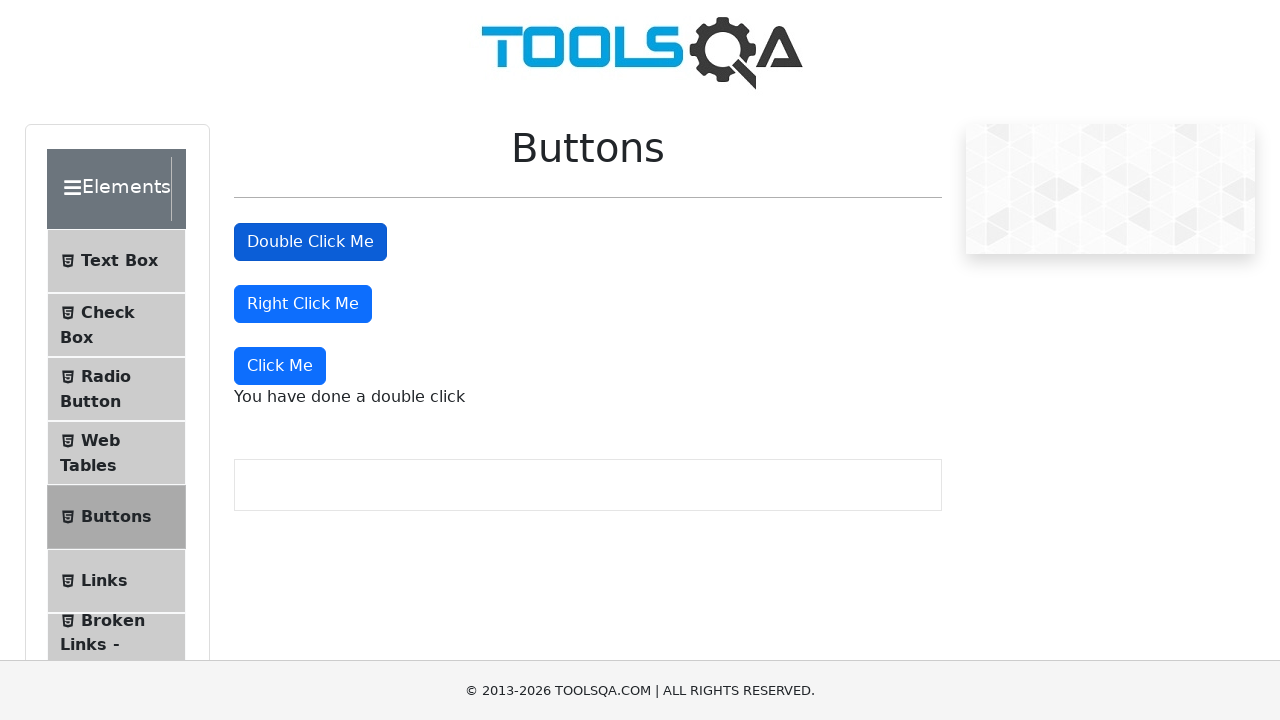